Tests modal dialog functionality by opening a small modal and verifying its content.

Starting URL: https://demoqa.com/alertsWindows

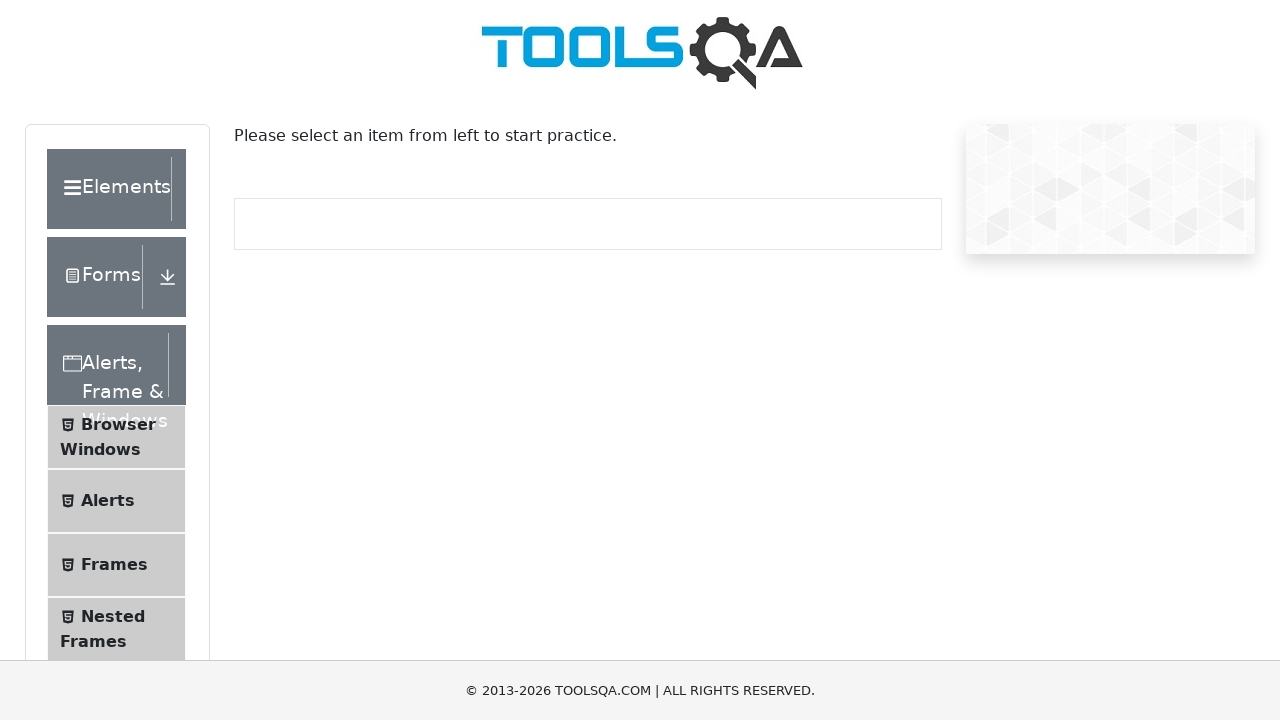

Clicked on Modal Dialogs menu item at (108, 348) on xpath=//span[normalize-space()='Modal Dialogs']
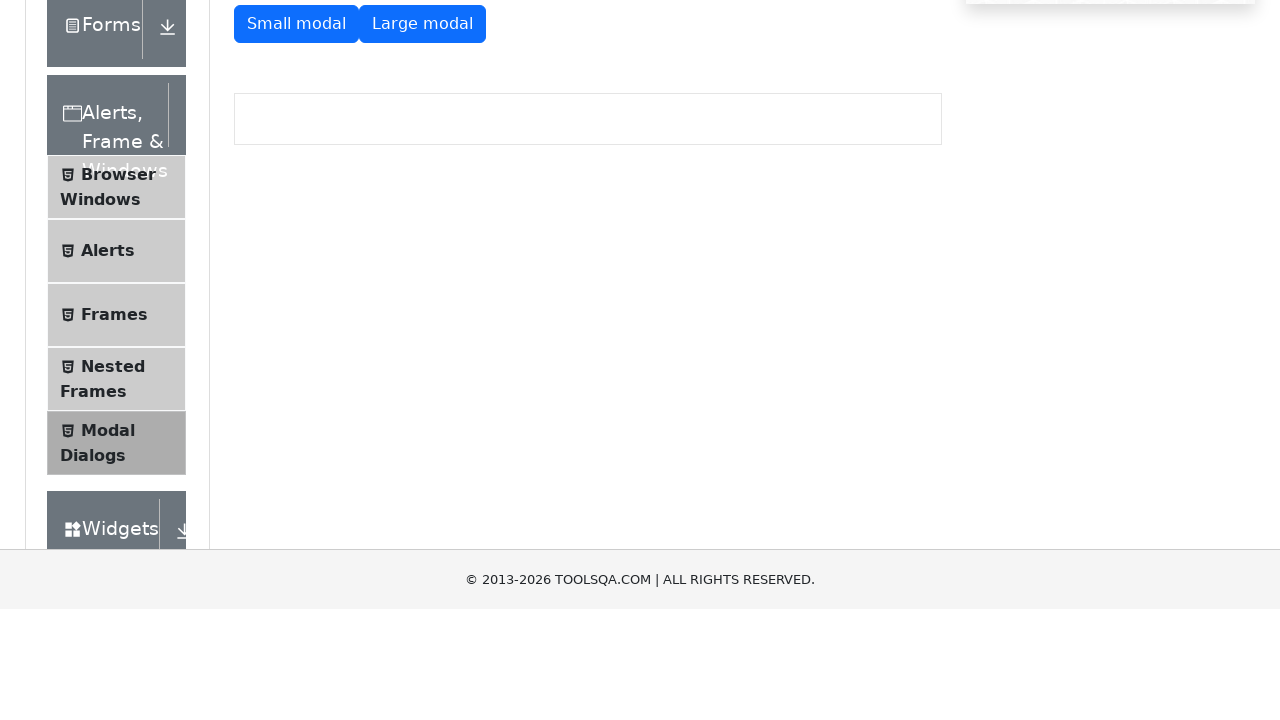

Clicked the Small Modal button at (296, 274) on #showSmallModal
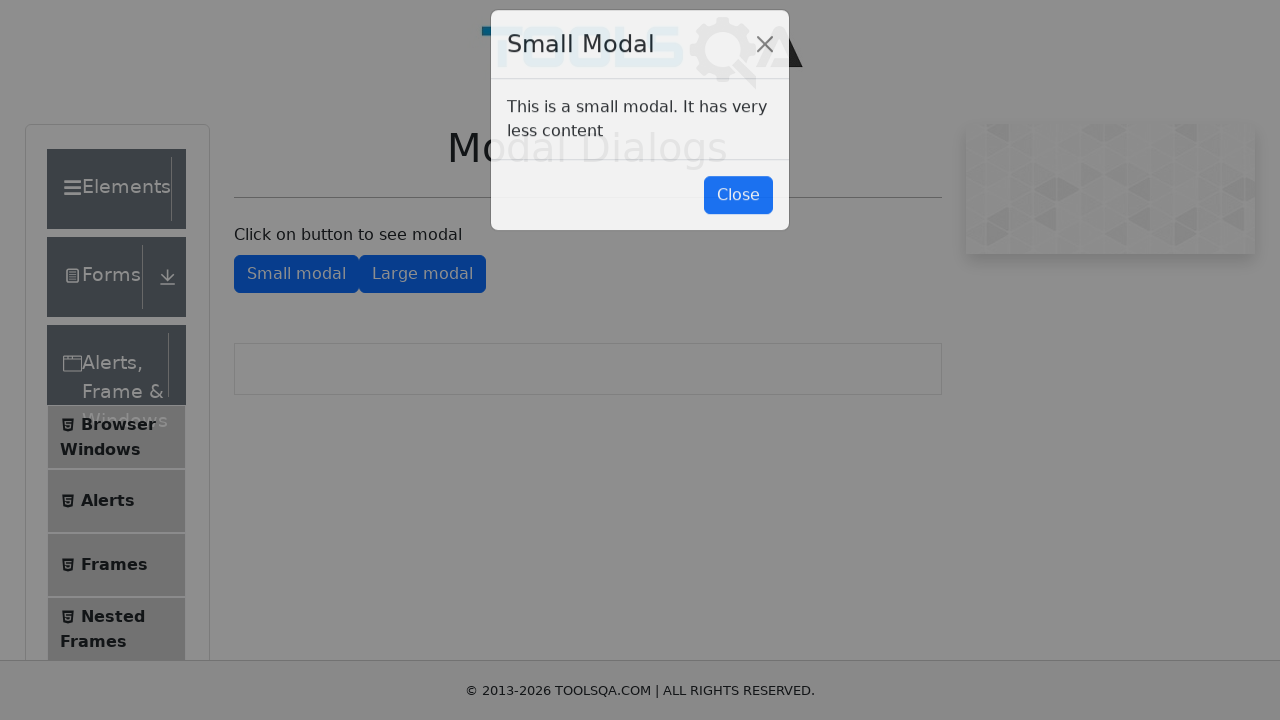

Modal dialog appeared and content loaded
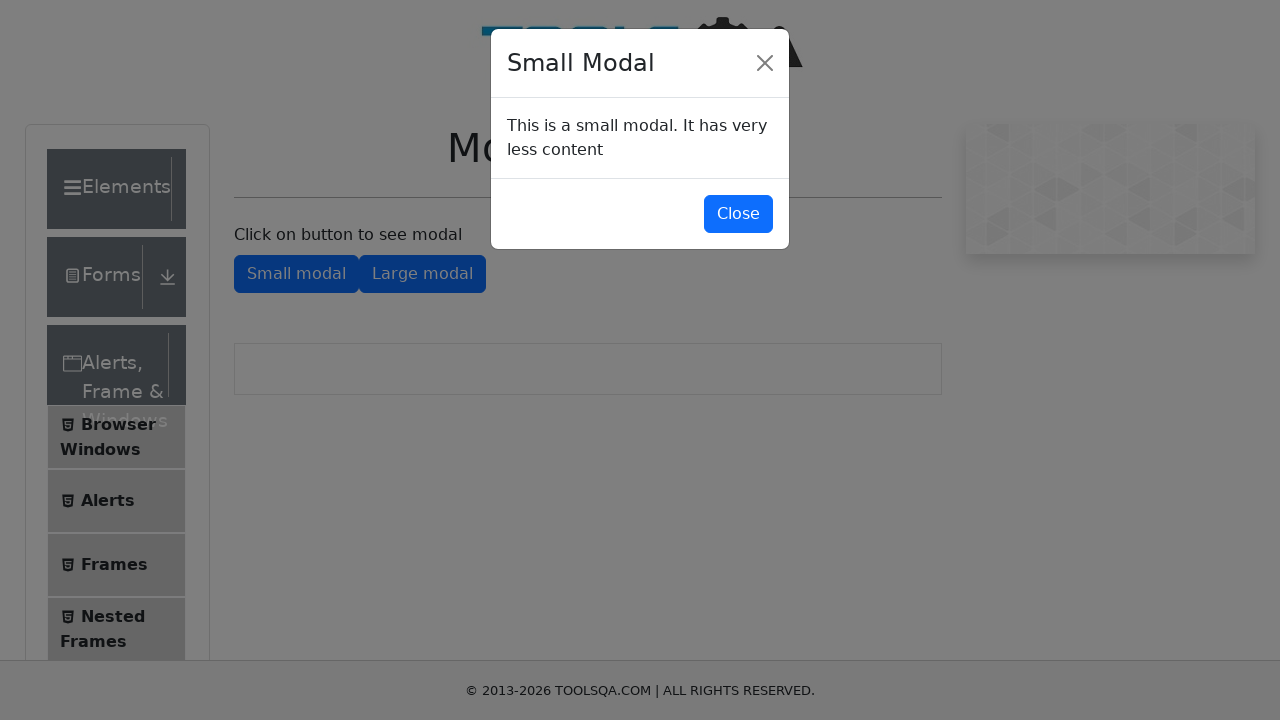

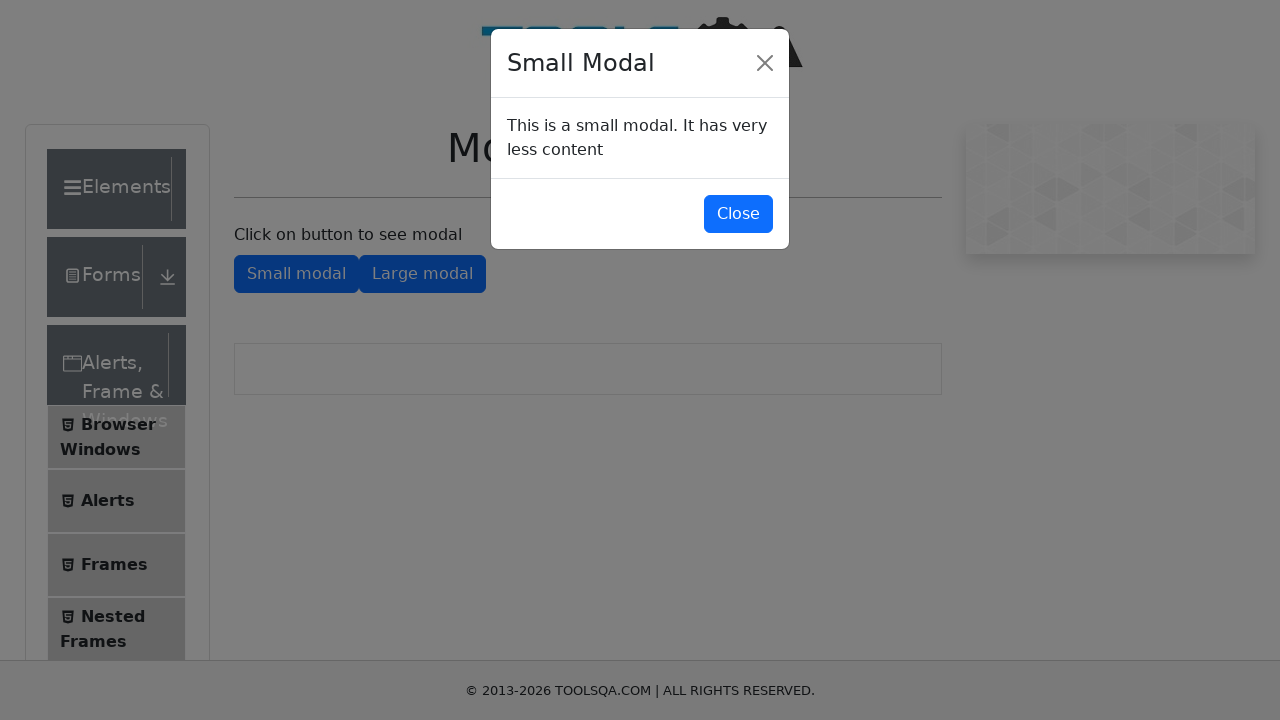